Tests navigation on the Geb website by clicking through the manuals menu to reach the documentation

Starting URL: http://gebish.org

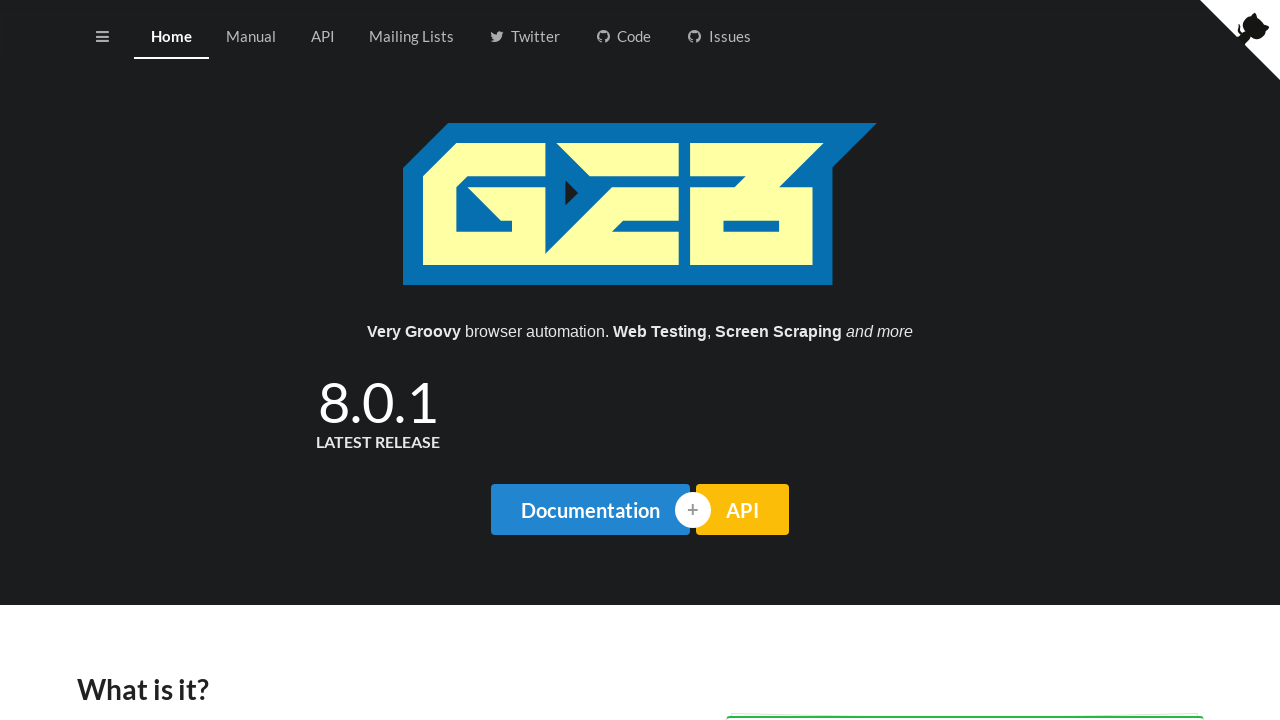

Verified page title contains 'Geb - Very Groovy Browser Automation'
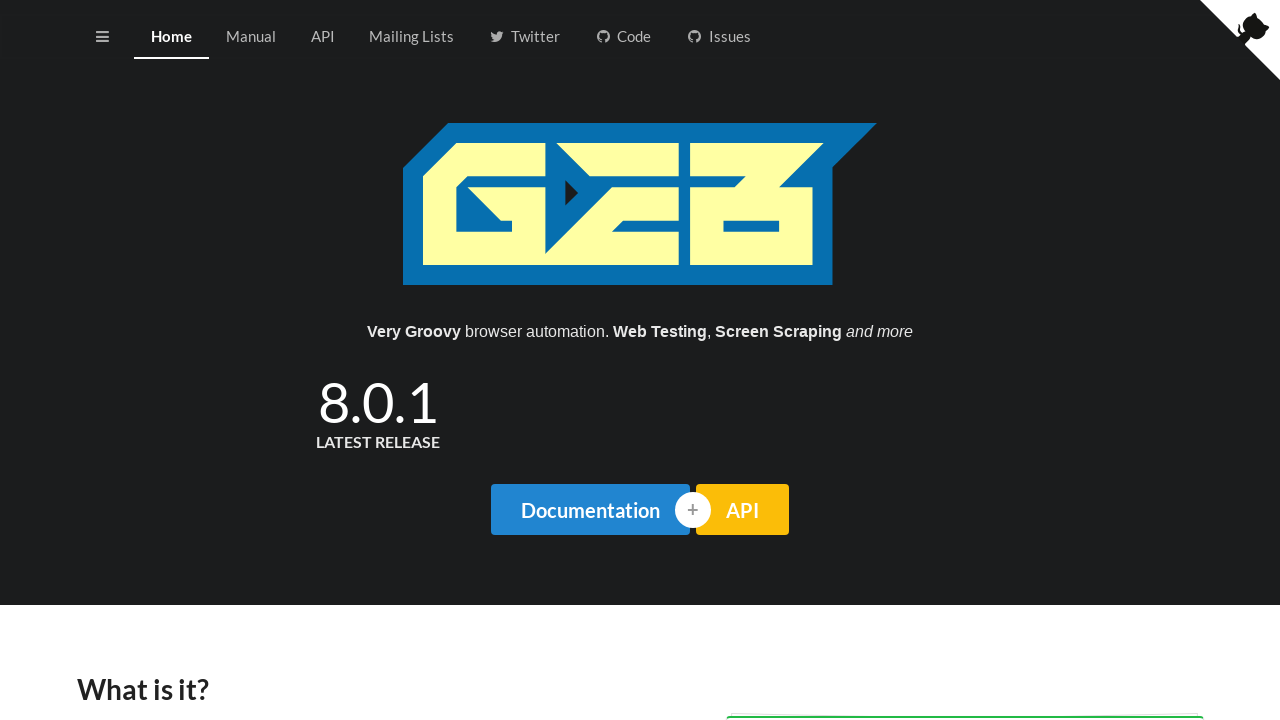

Clicked on the manuals link in the menu at (251, 37) on div.menu a.manuals
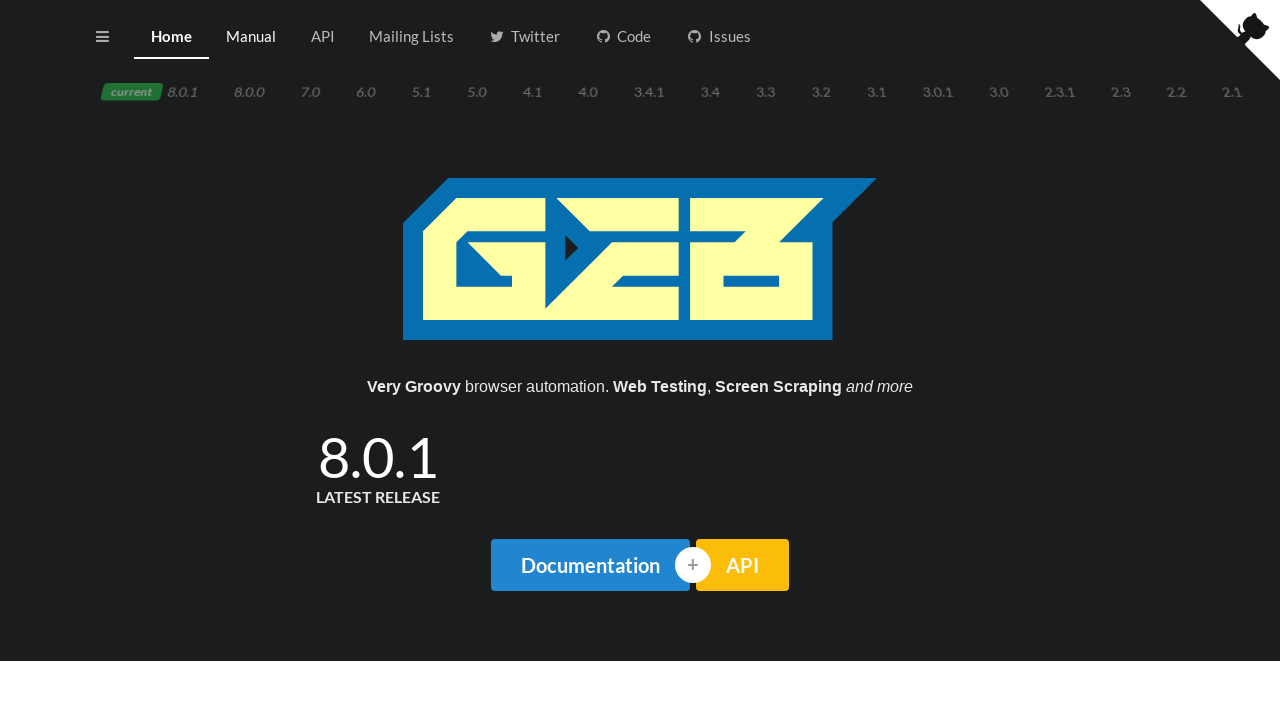

Waited for manuals menu animation to complete
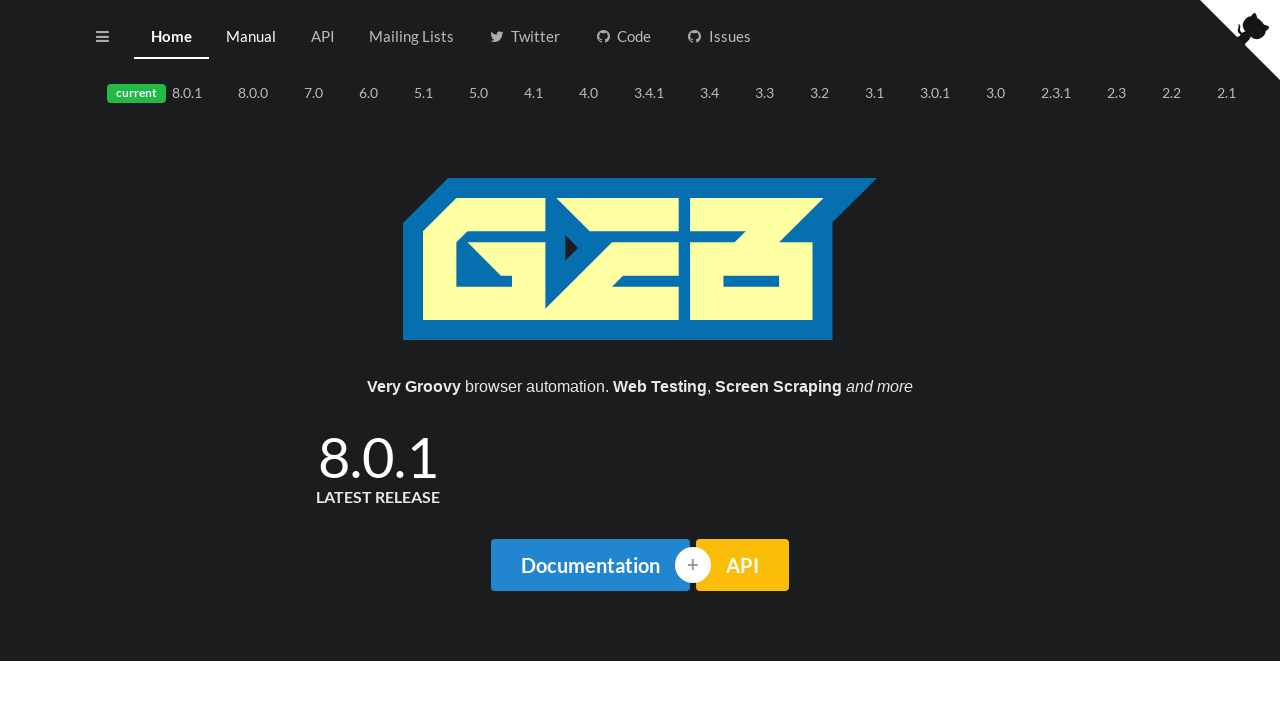

Clicked the first link in the manuals menu at (148, 93) on #manuals-menu a >> nth=0
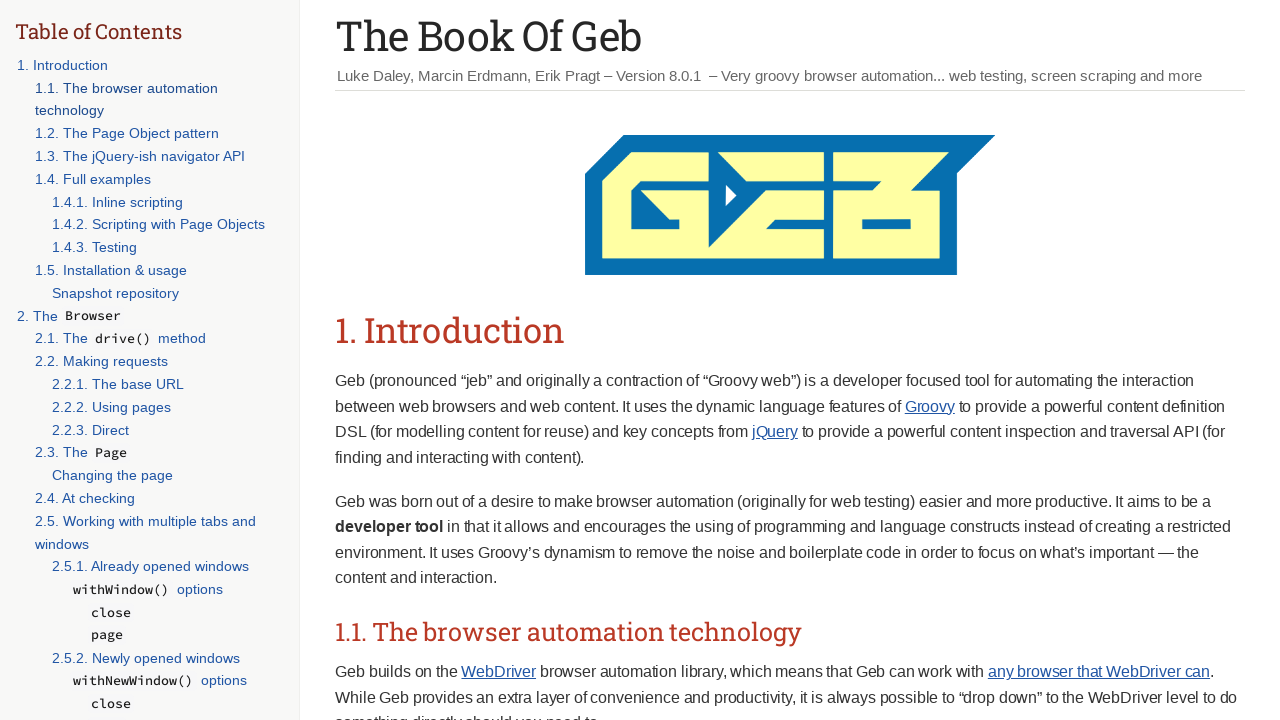

Verified navigation to 'The Book Of Geb' documentation page
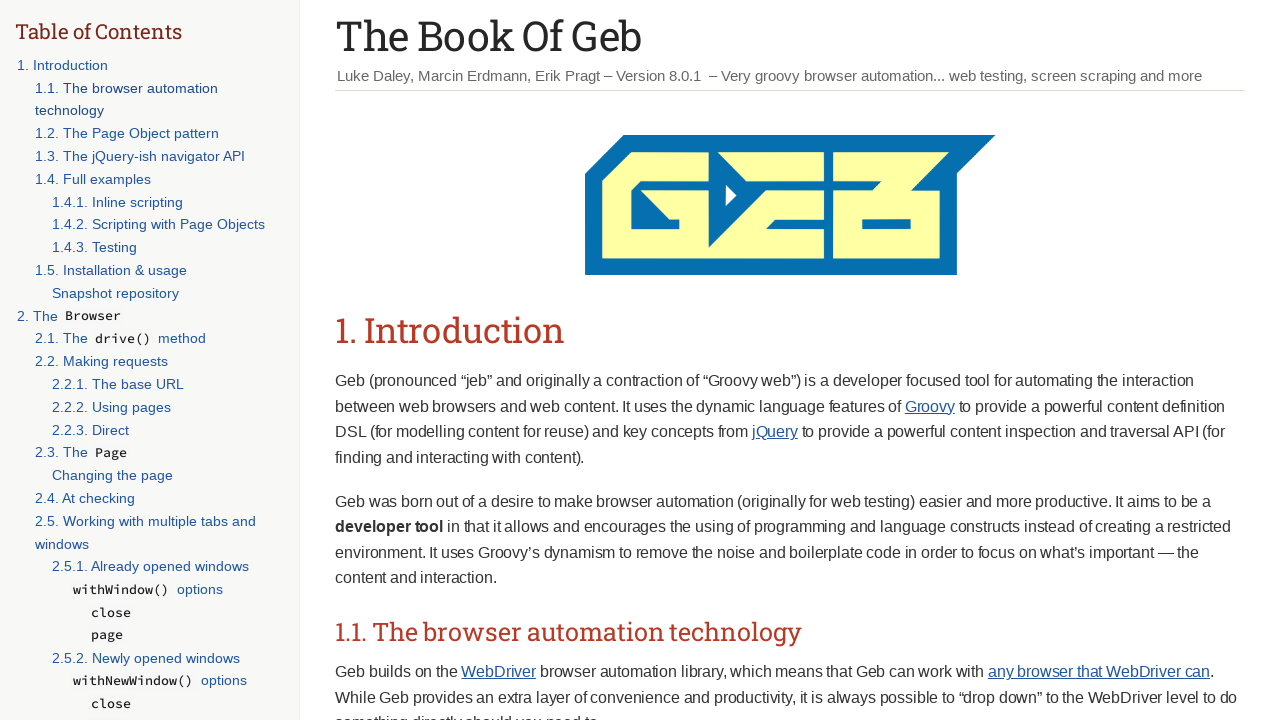

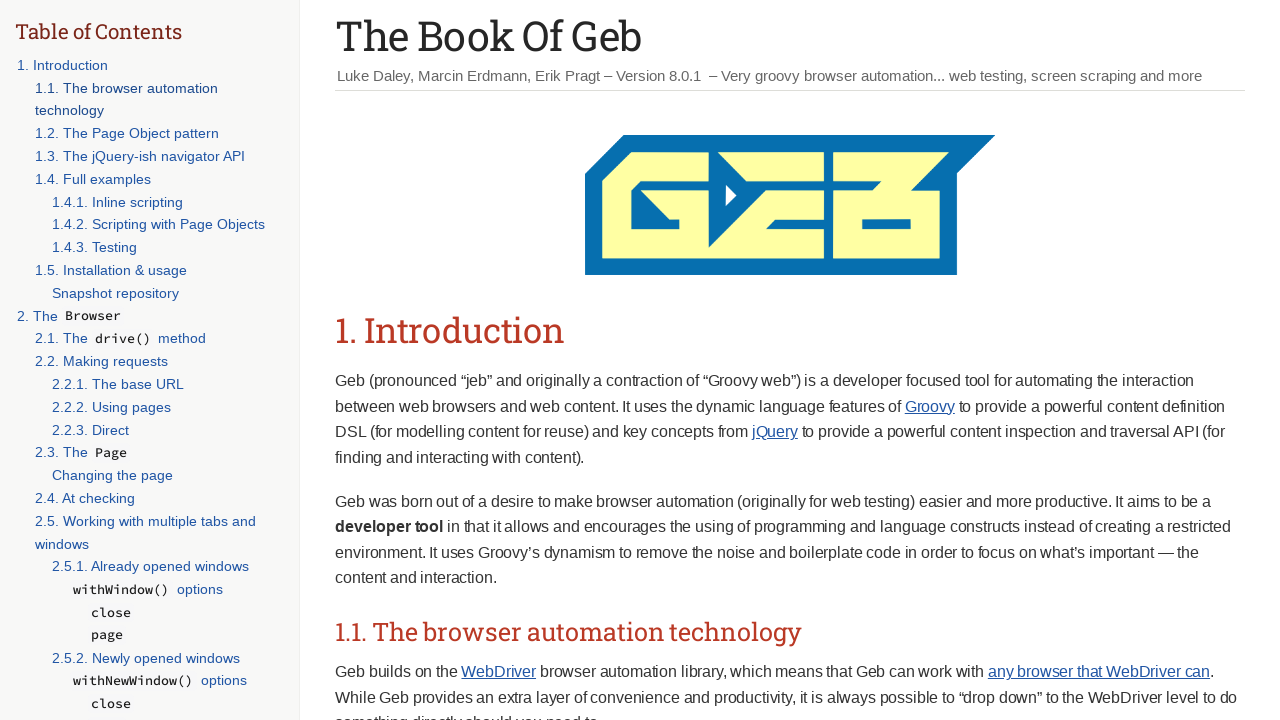